Tests closing the file menu using a keyboard shortcut (Control+k).

Starting URL: https://elan-language.github.io/LanguageAndIDE/

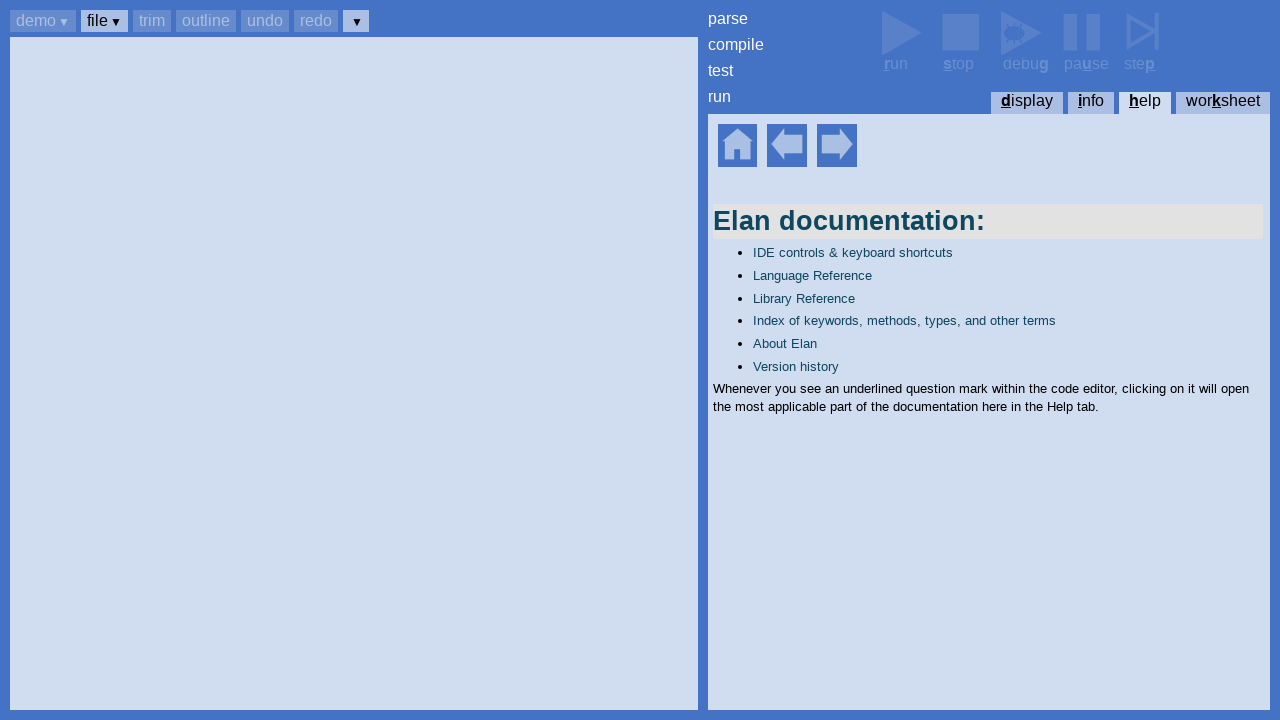

Set up dialog handler to auto-accept dialogs
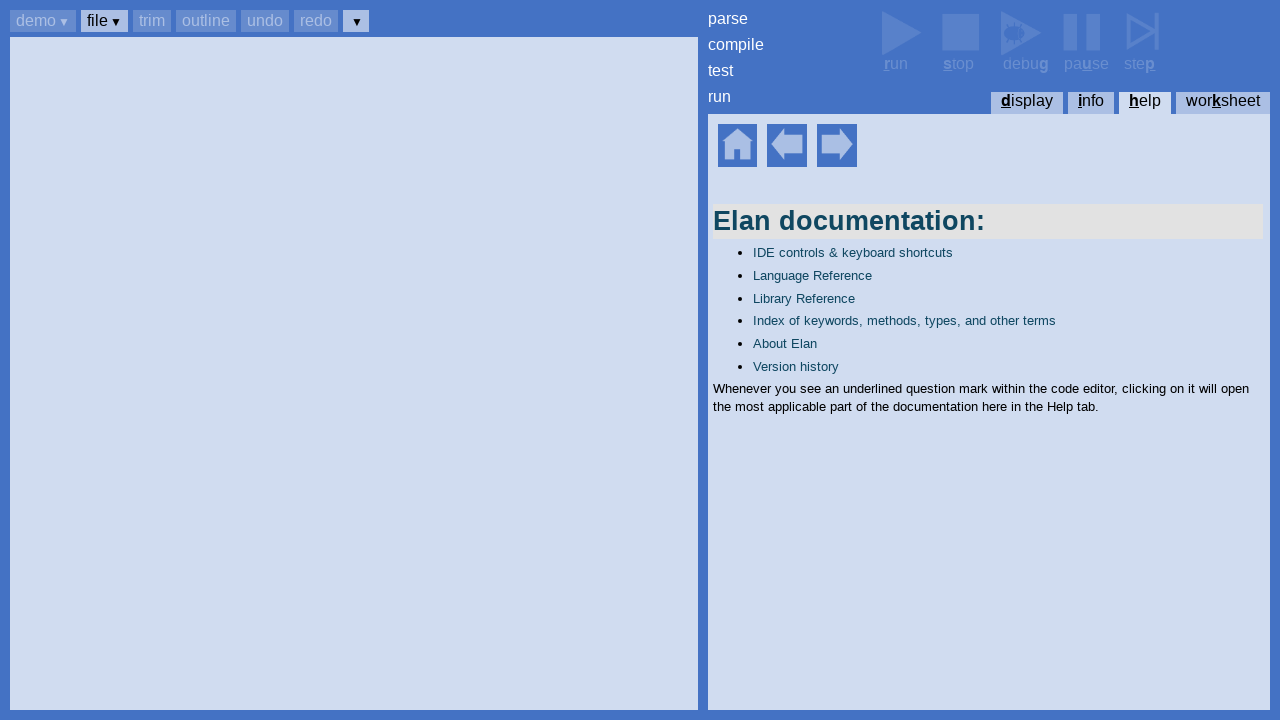

Help panel became visible
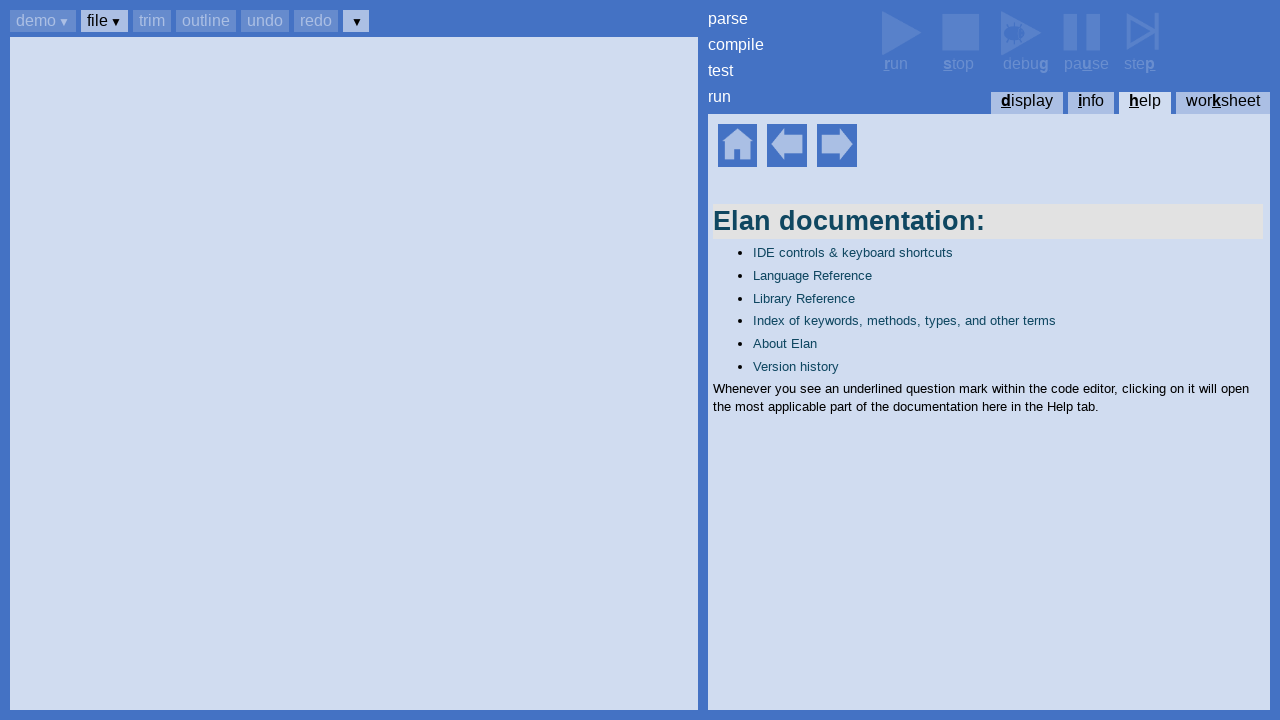

Pressed Control+b to open menu
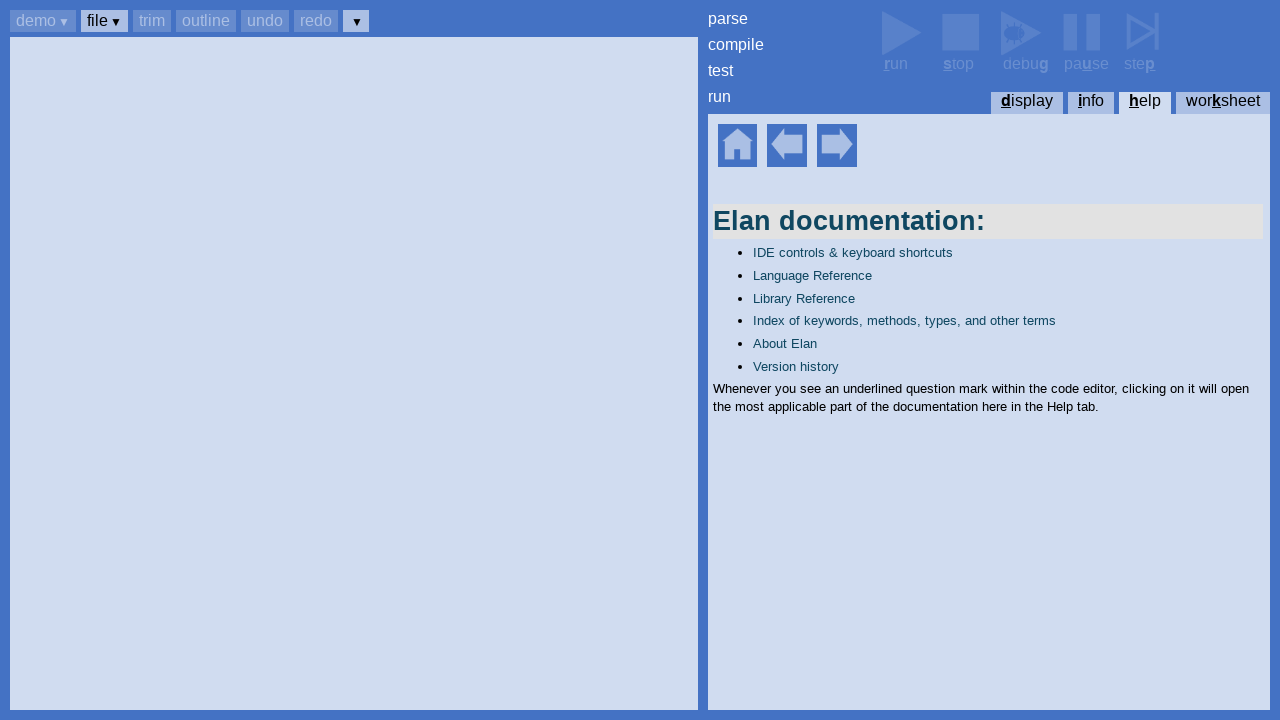

Pressed Tab to navigate to file button
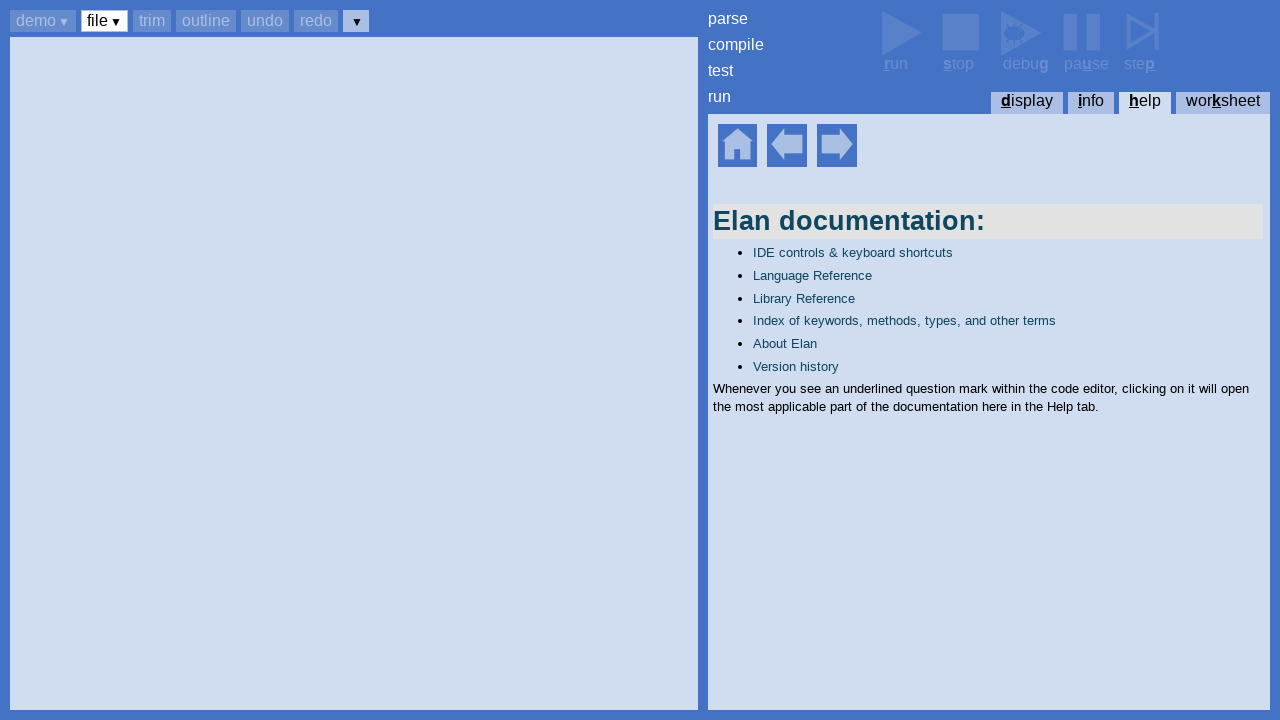

Pressed Enter to open file menu
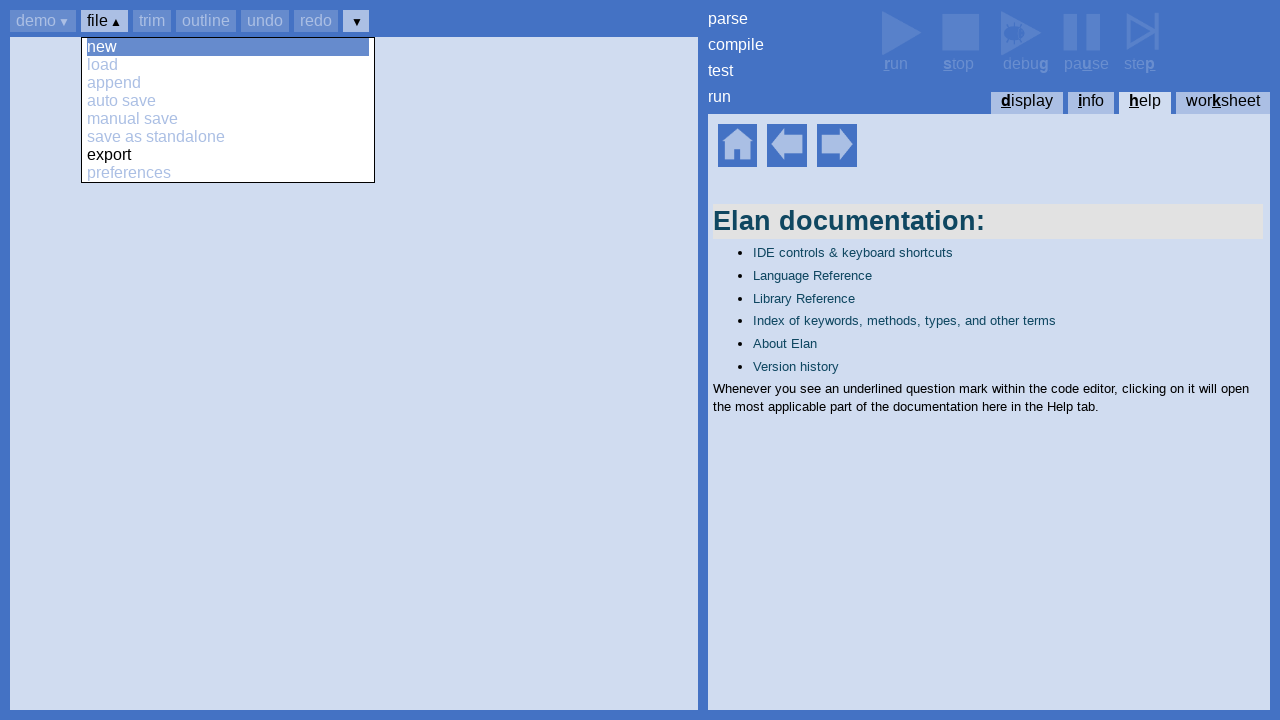

File menu opened with preferences option visible
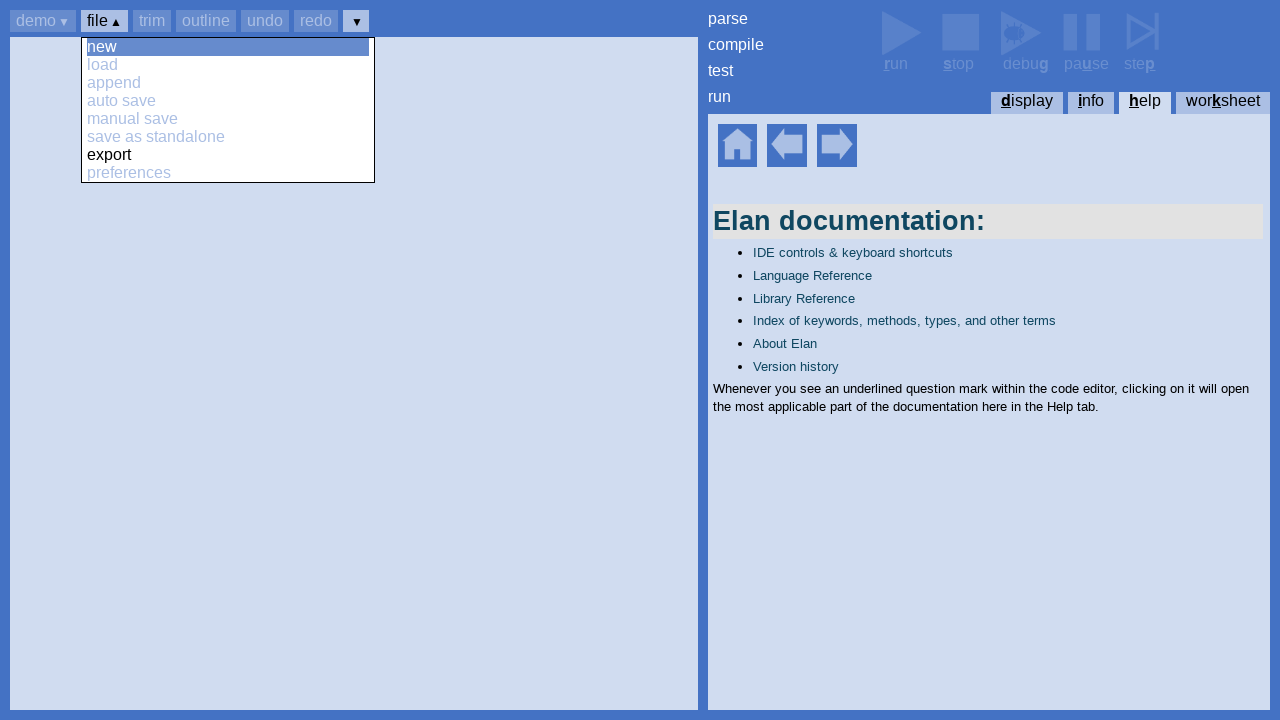

Pressed Control+k to close file menu
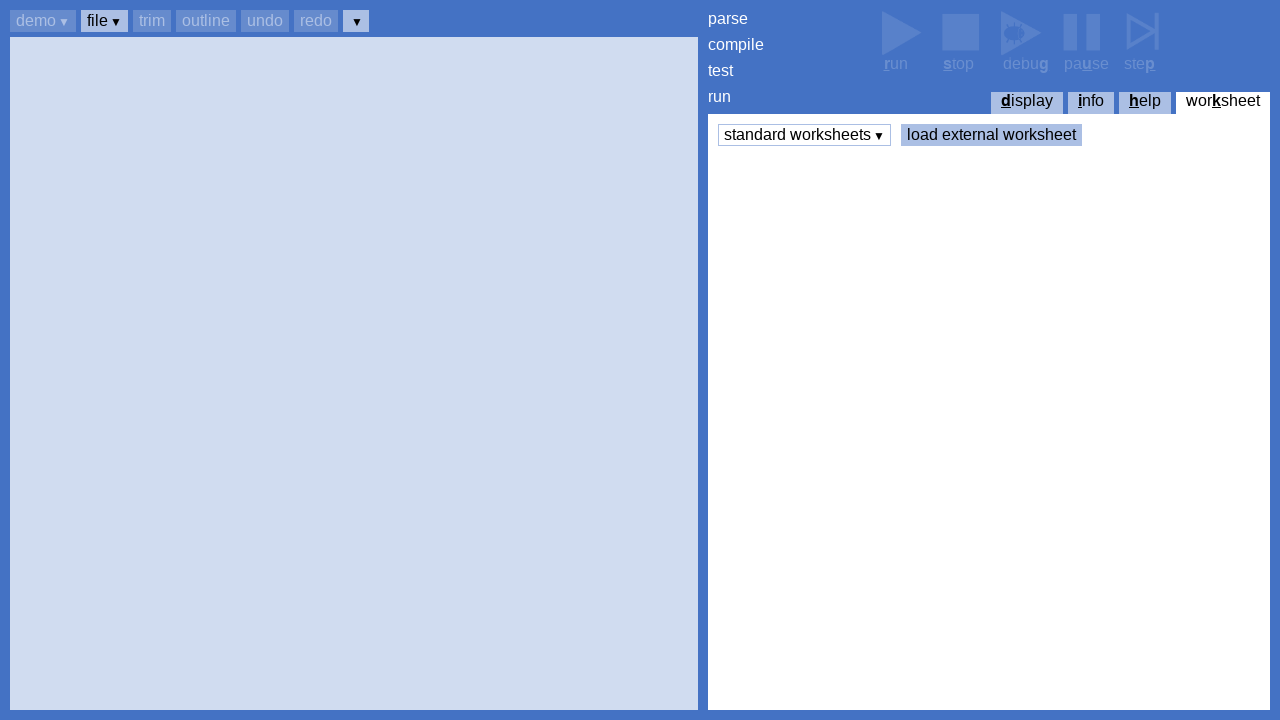

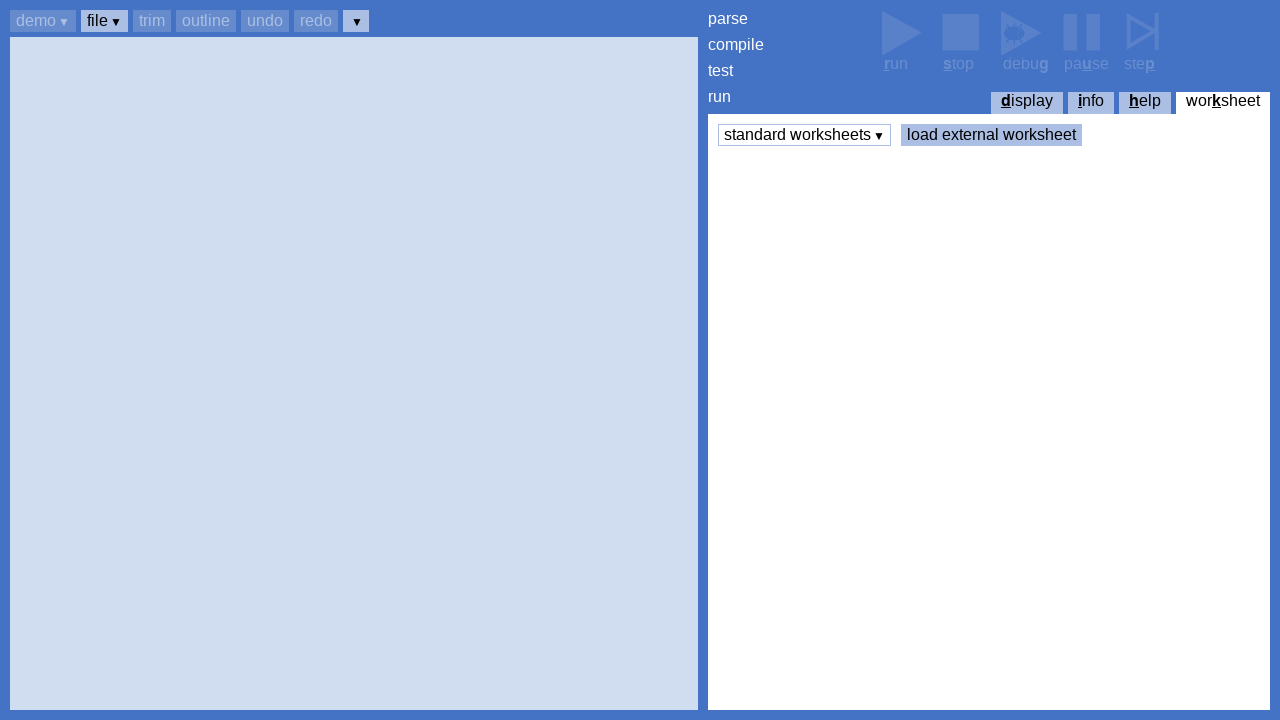